Tests search functionality with a term that returns no results and verifies the table is empty

Starting URL: https://demoqa.com/books

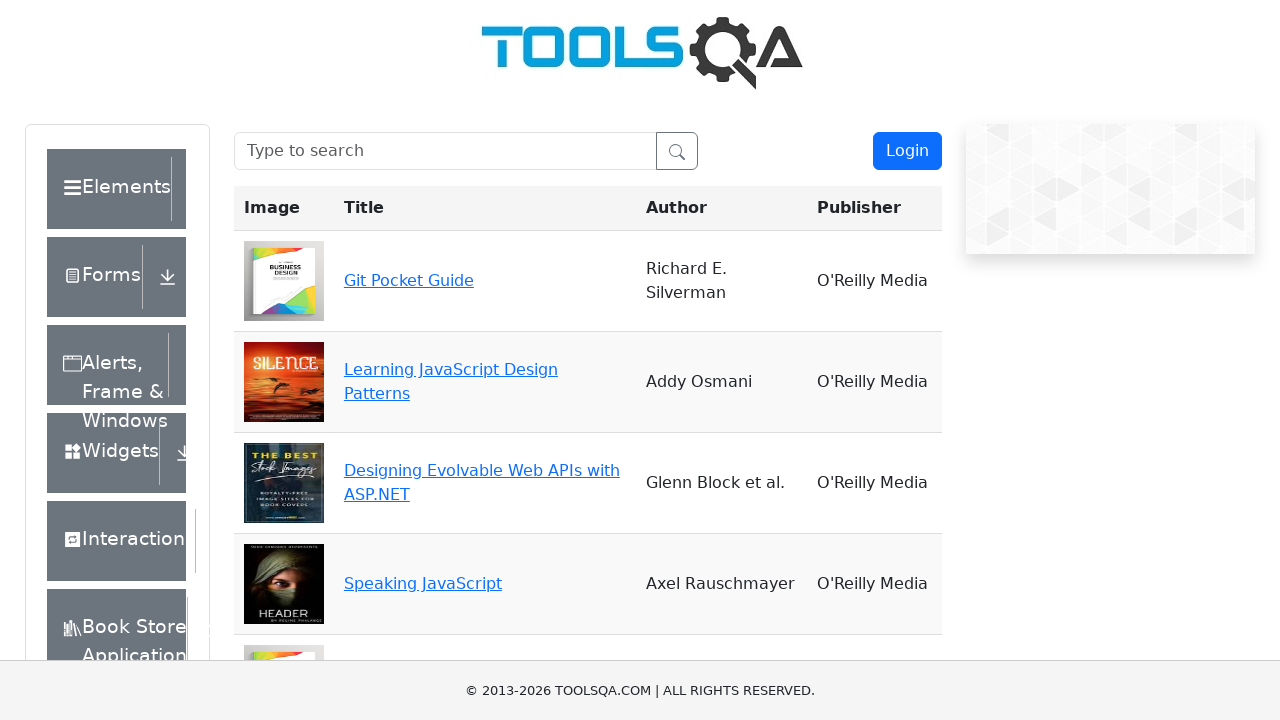

Filled search box with 'nothing' to test negative search case on #searchBox
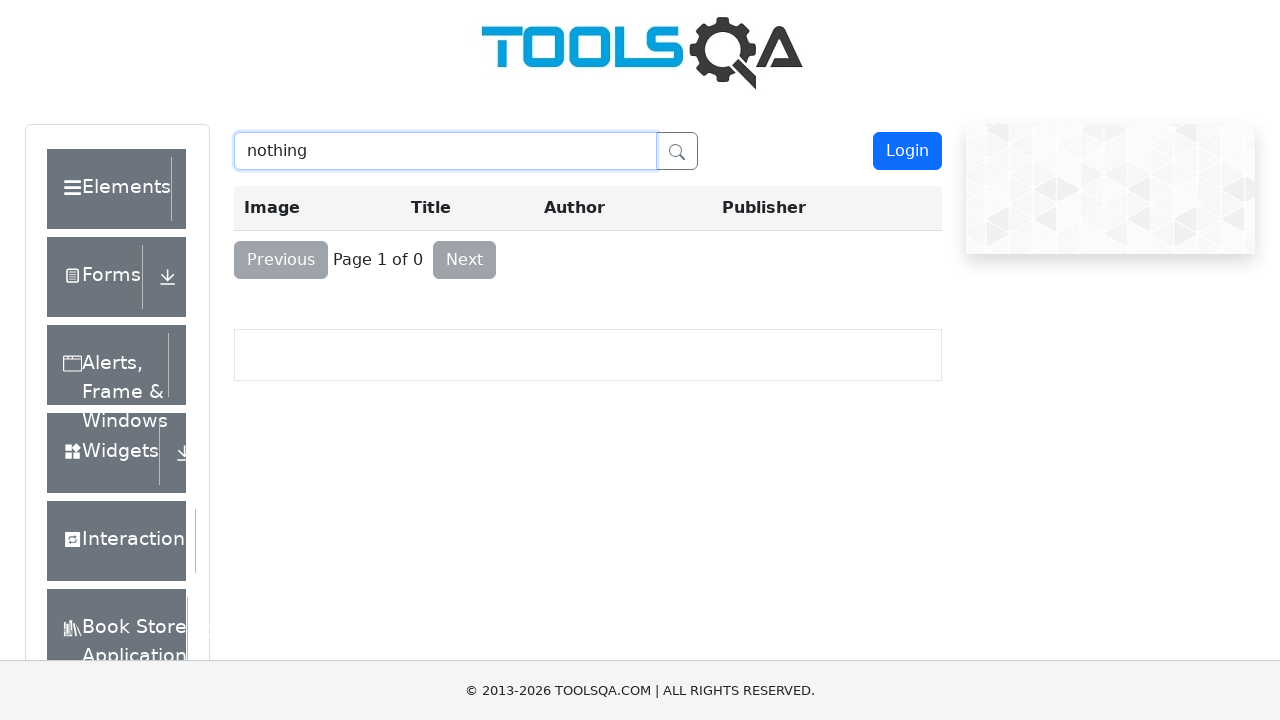

Waited 500ms for search results to update
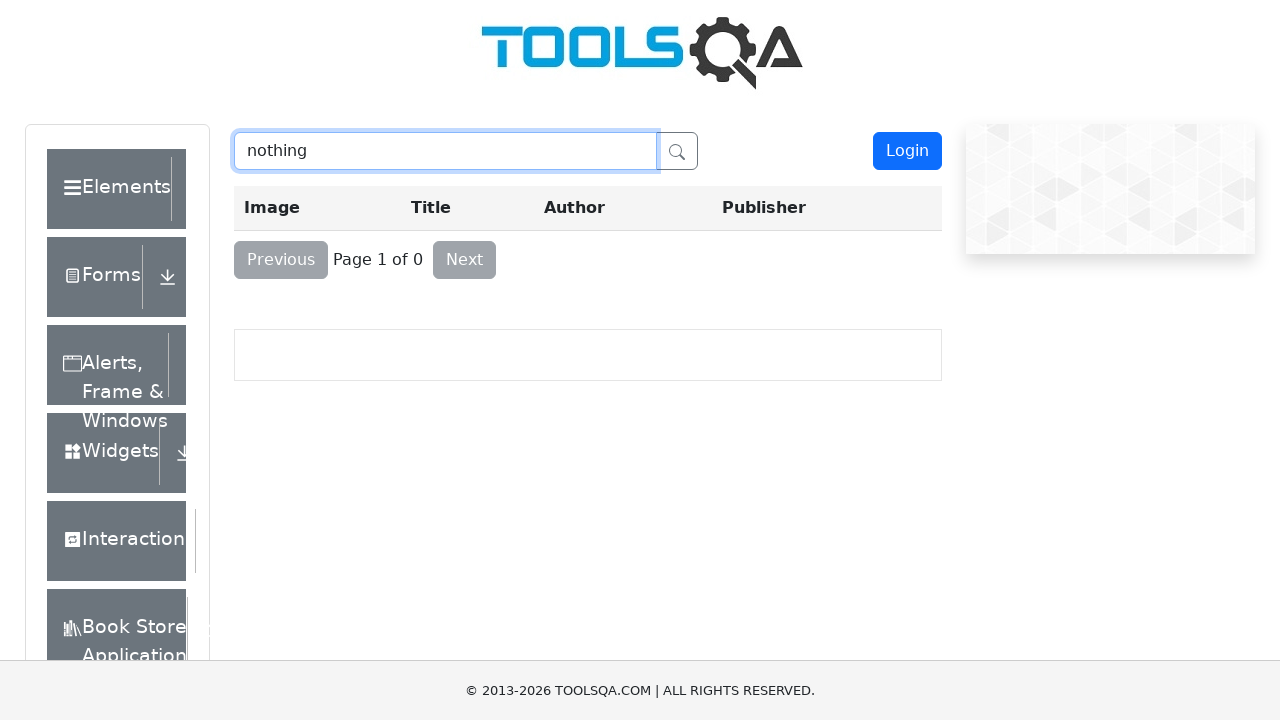

Retrieved all book title elements from the results table
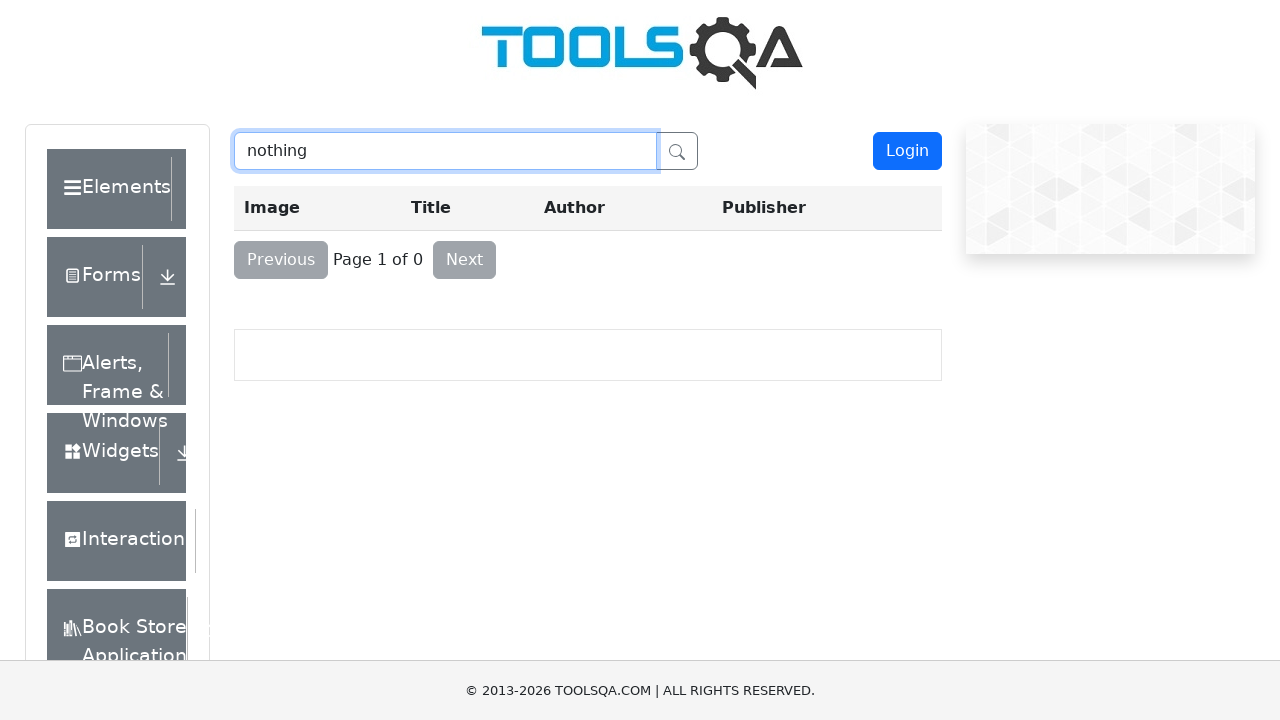

Filtered to get only visible book titles with non-empty text
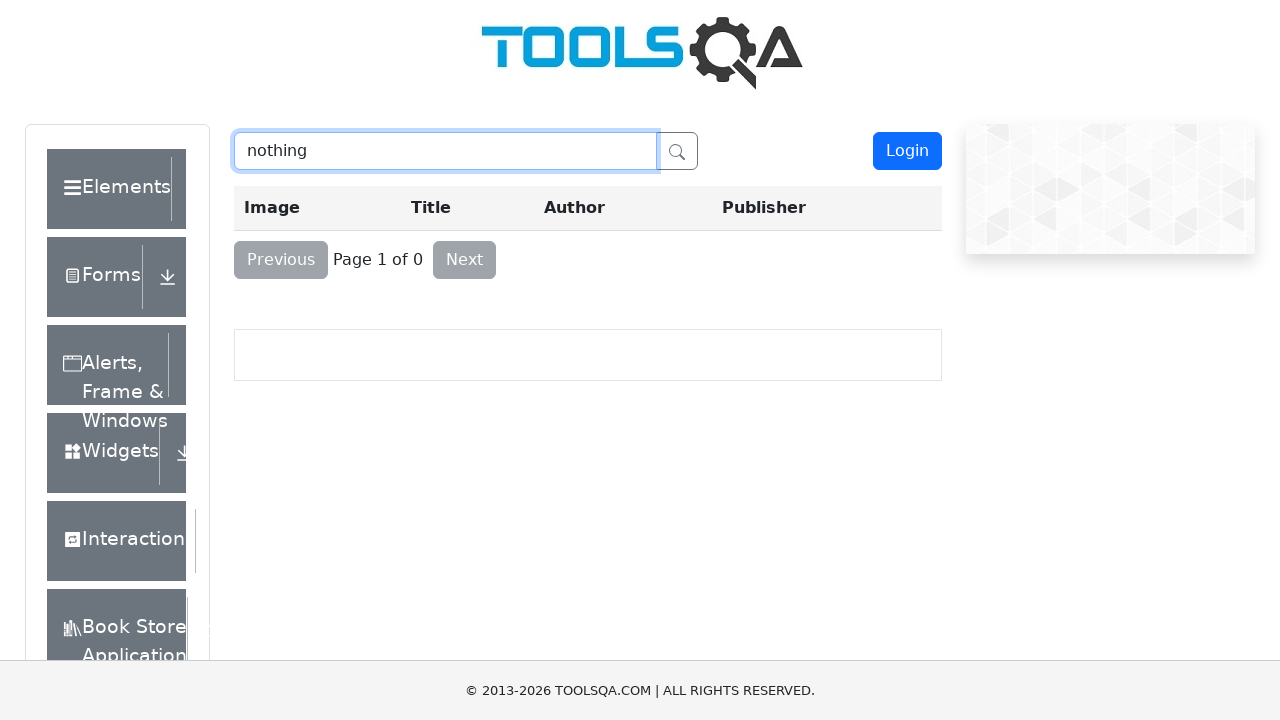

Verified that no book titles are displayed - table is empty as expected
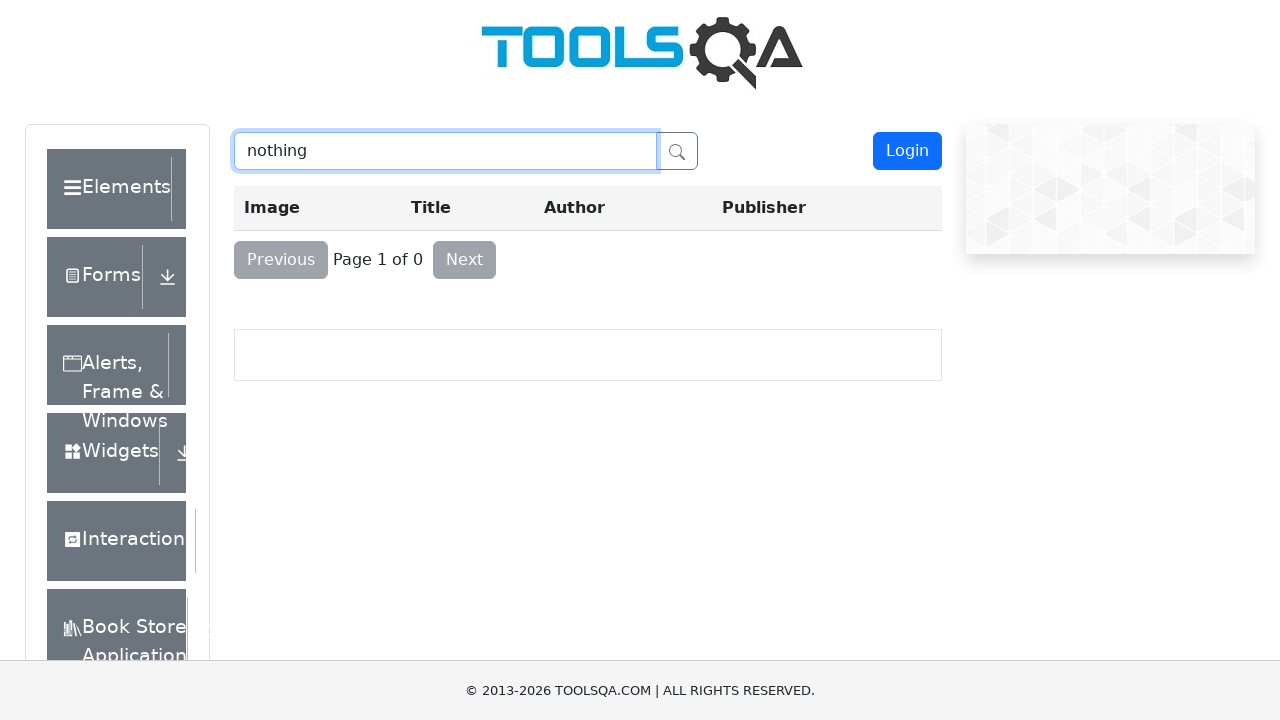

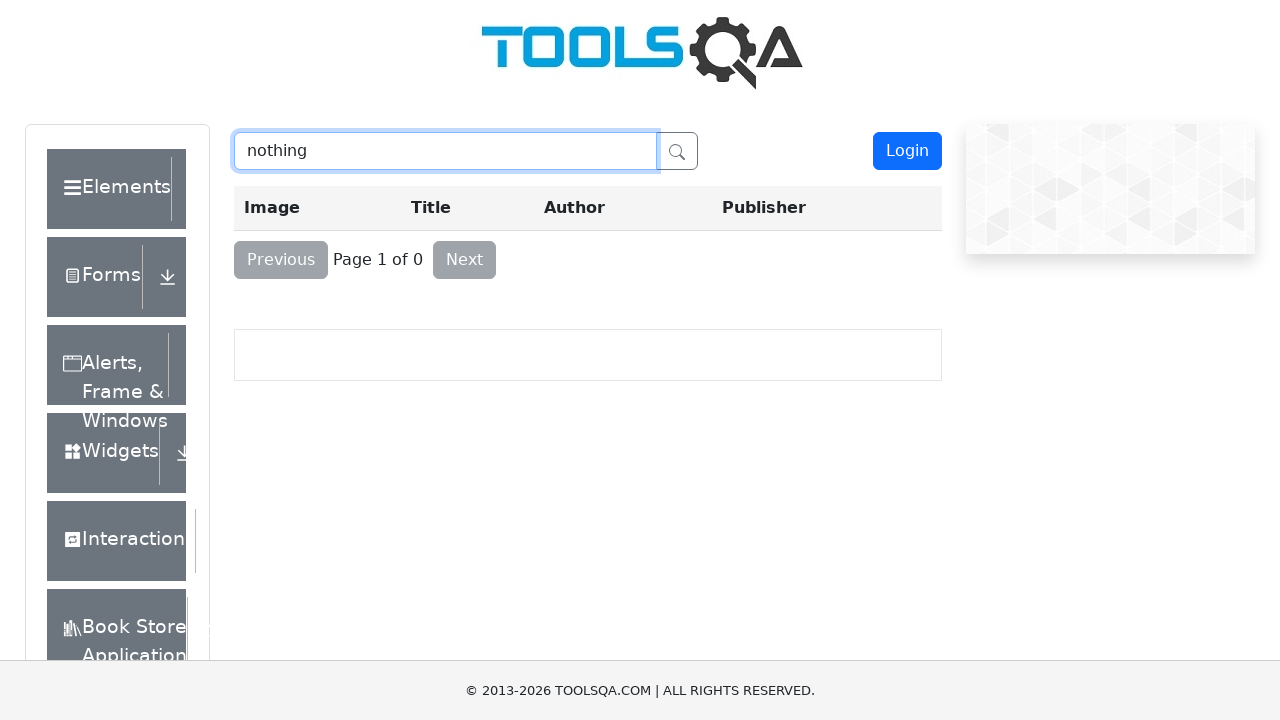